Tests single and multi-select dropdown functionality by selecting various options using different methods (by index, value, and visible text)

Starting URL: https://omayo.blogspot.com/

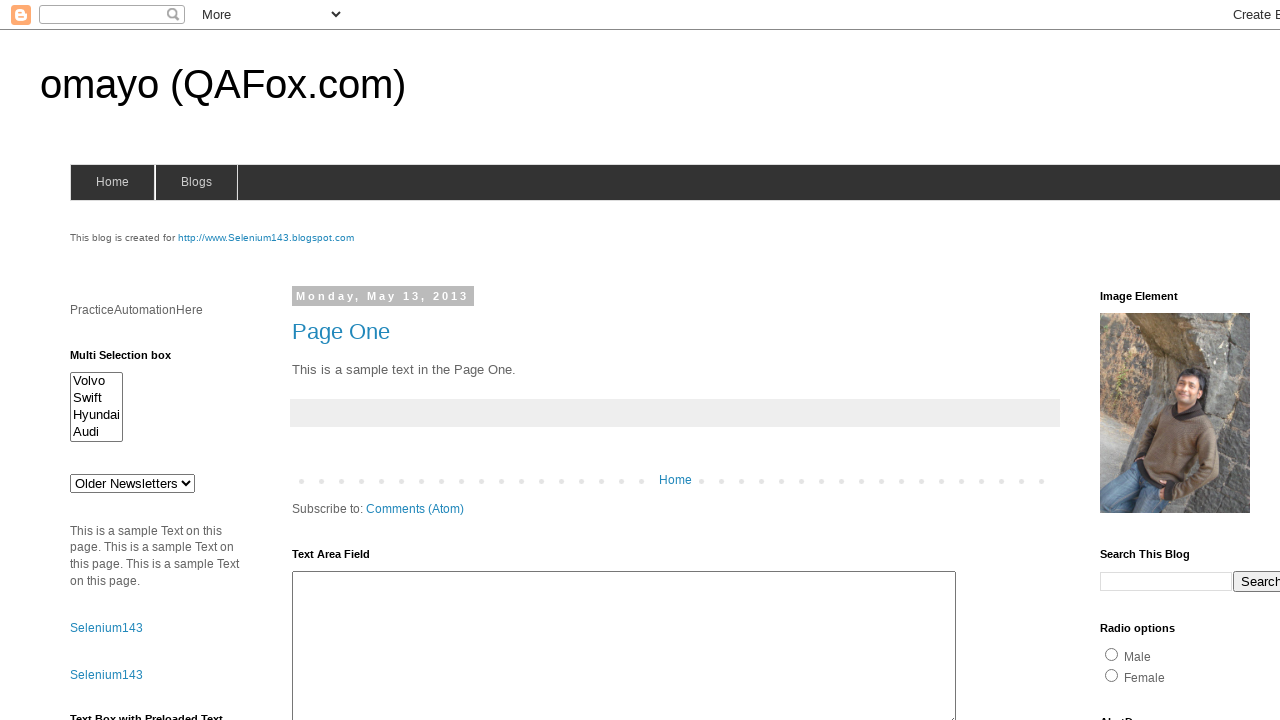

Located single select dropdown with id 'drop1'
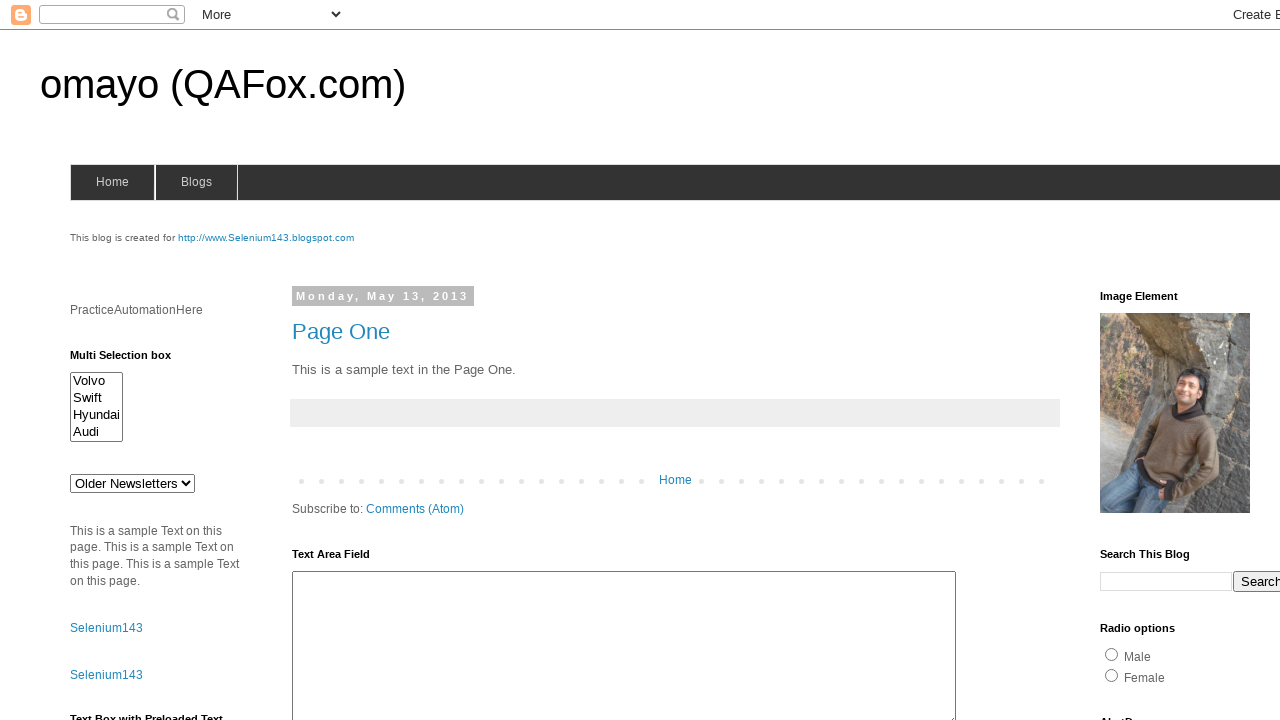

Retrieved all options from single select dropdown
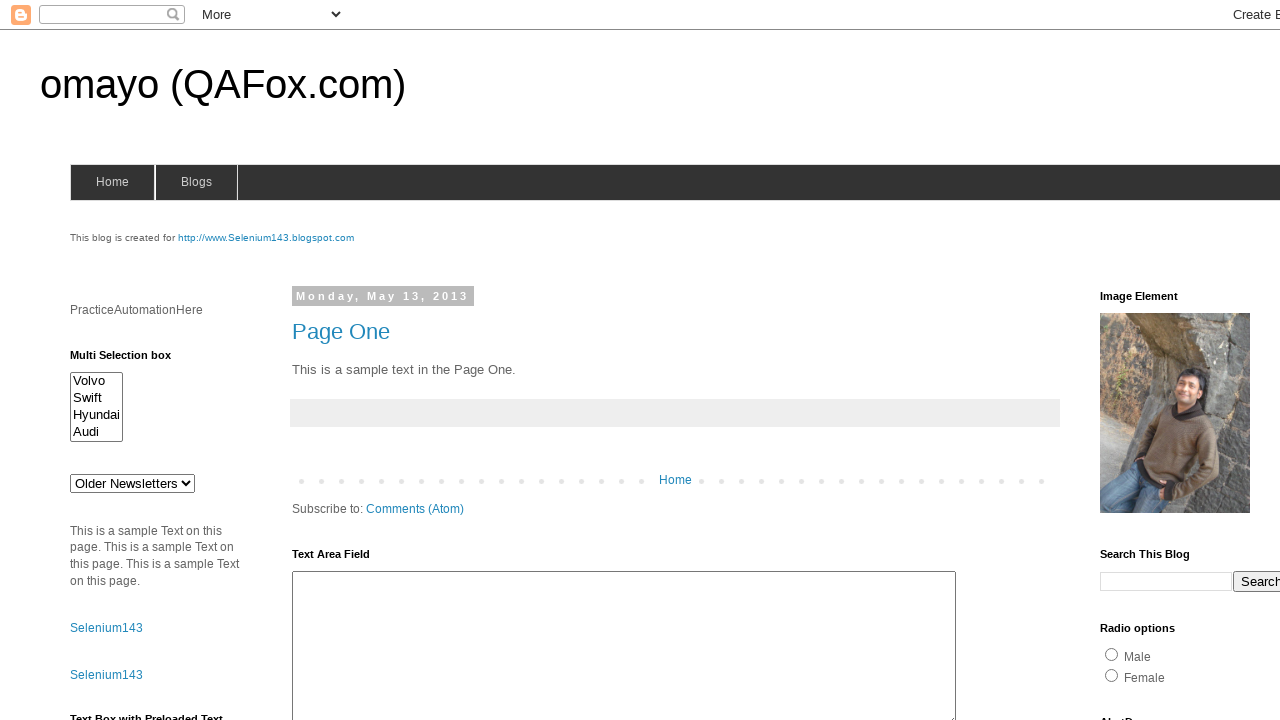

Printed all available options from single select dropdown
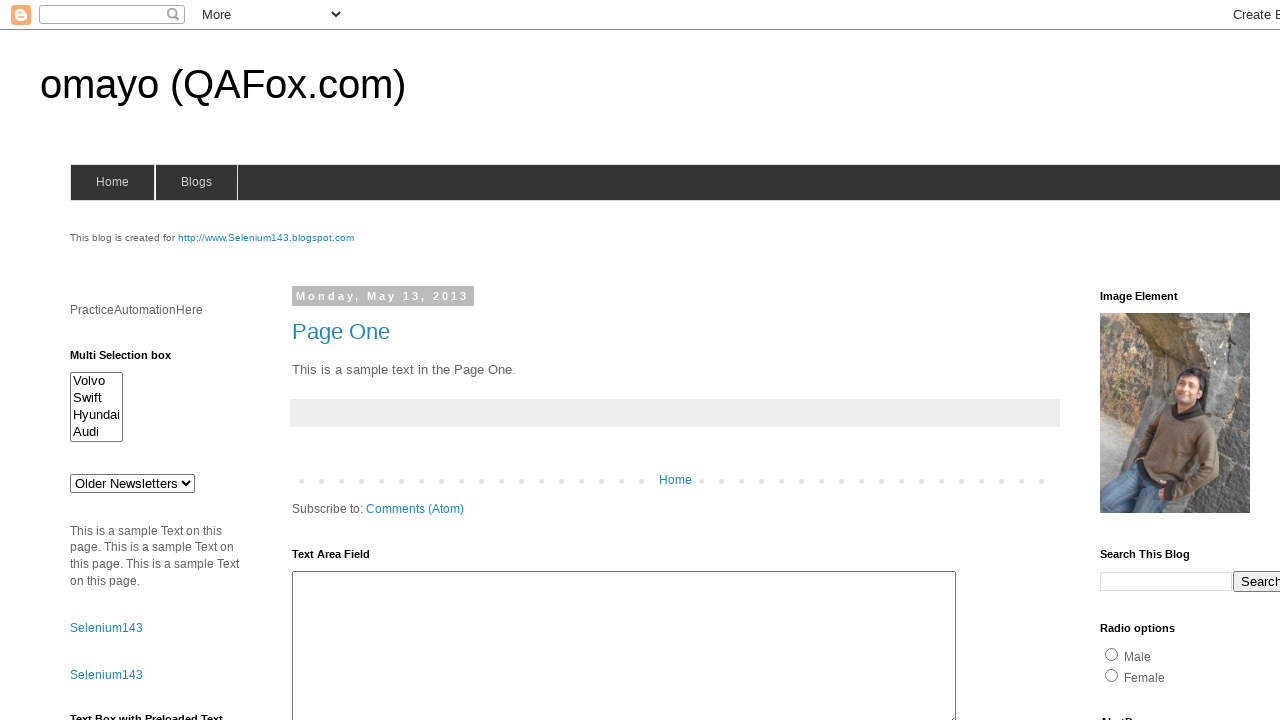

Selected option at index 3 in single select dropdown on select#drop1
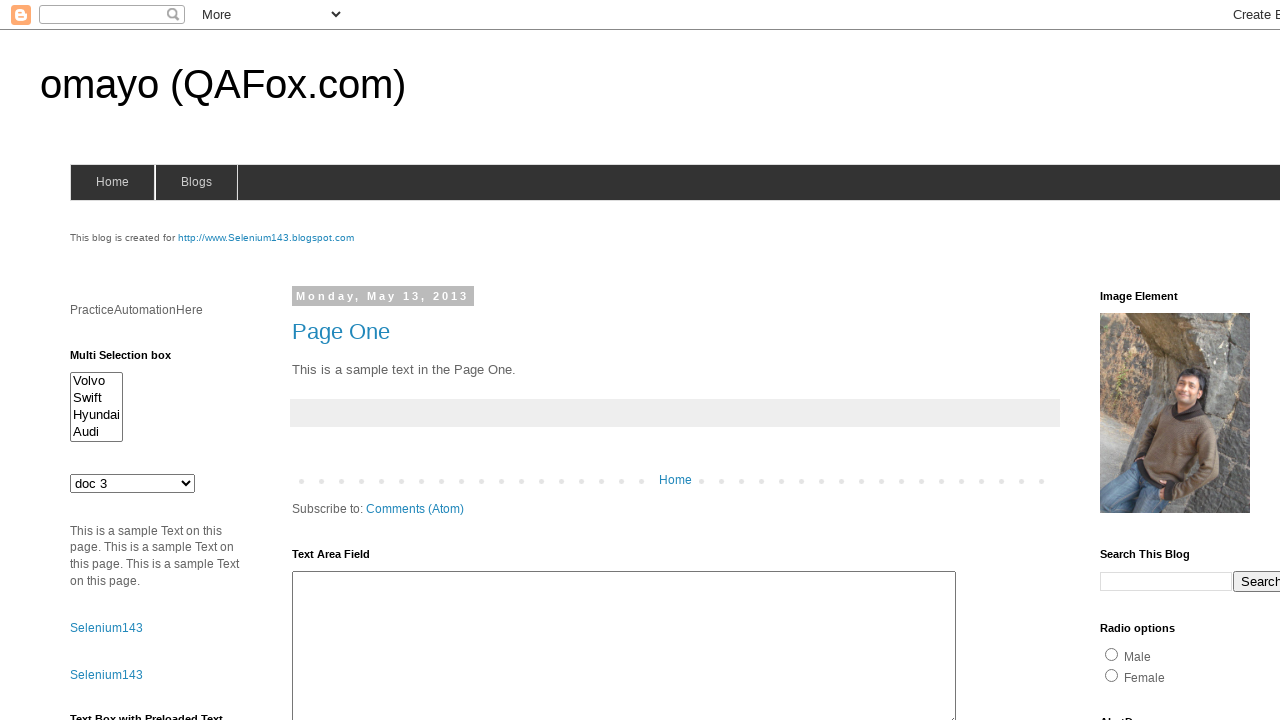

Waited 2000ms for UI to update
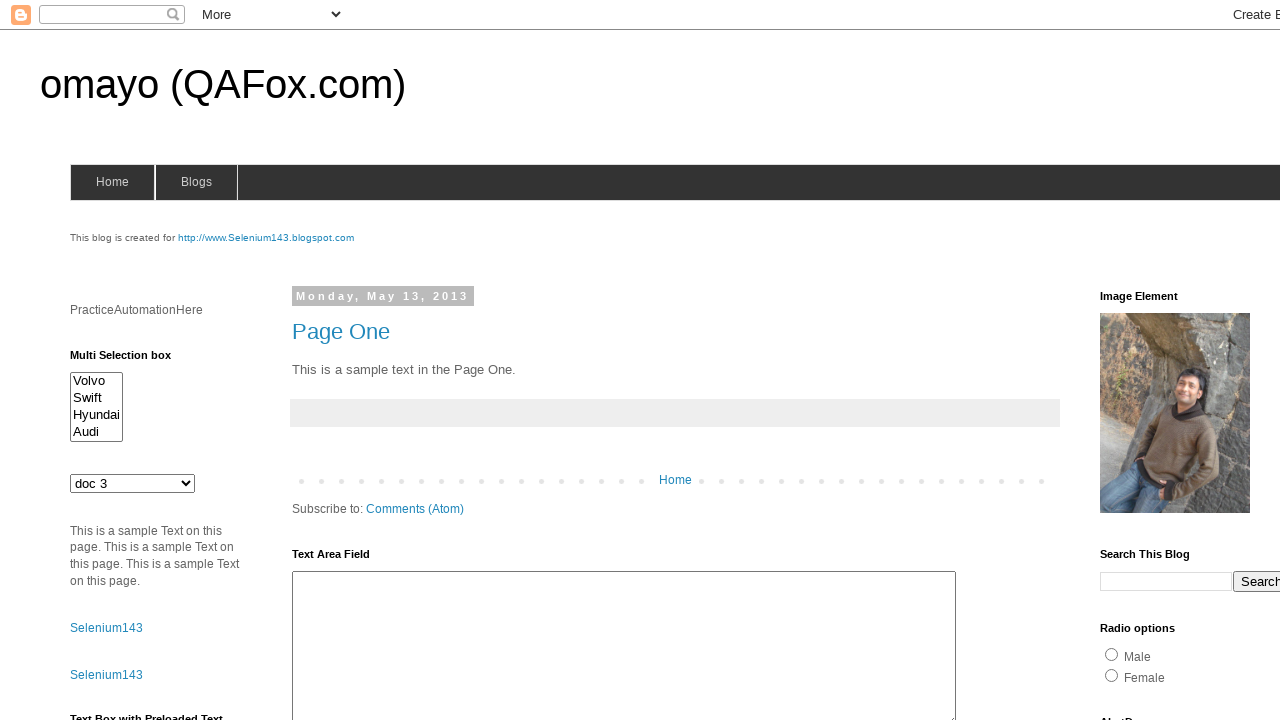

Selected option with value 'def' in single select dropdown on select#drop1
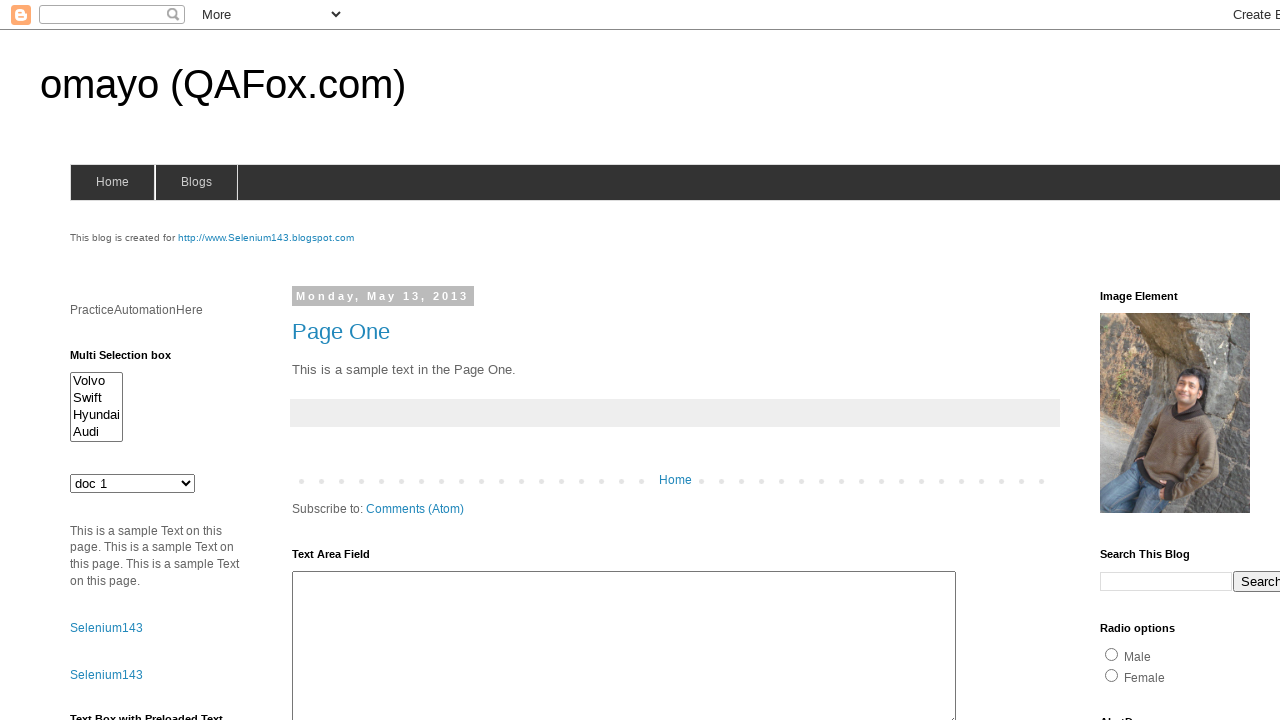

Waited 2000ms for UI to update
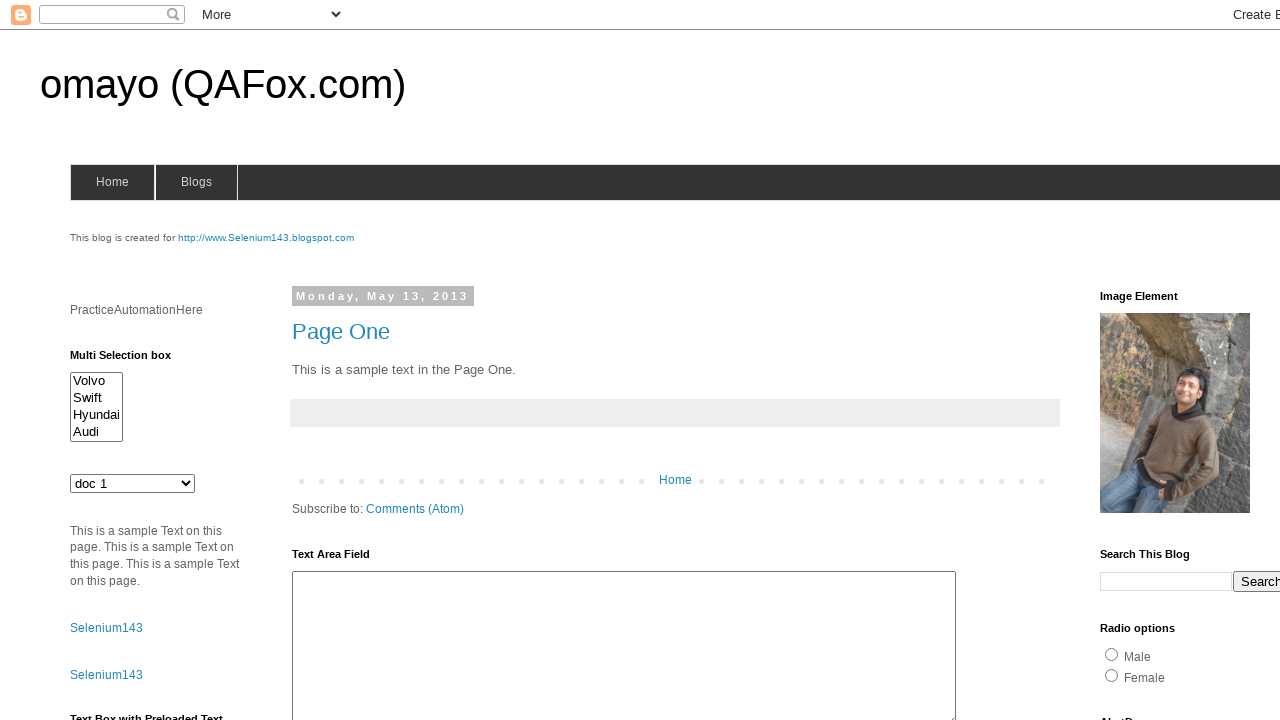

Selected option with label 'doc 4' in single select dropdown on select#drop1
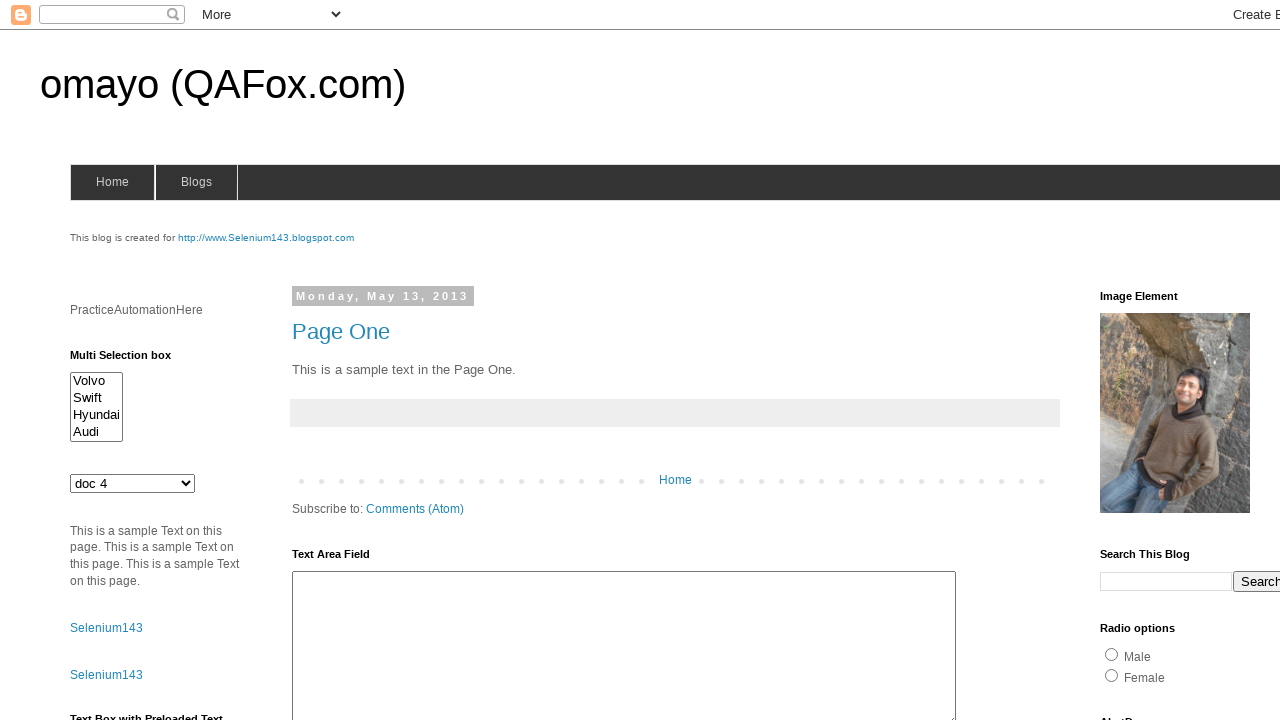

Located multi-select dropdown with id 'multiselect1'
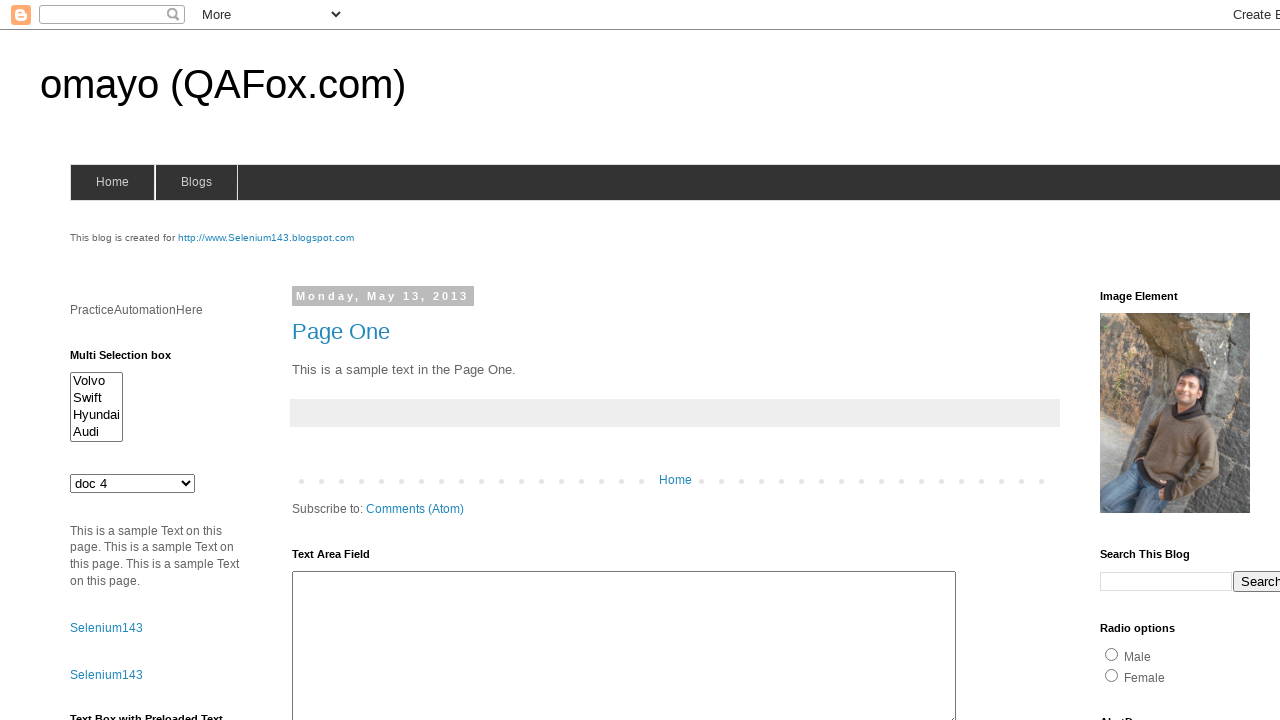

Selected option at index 0 in multi-select dropdown on select#multiselect1
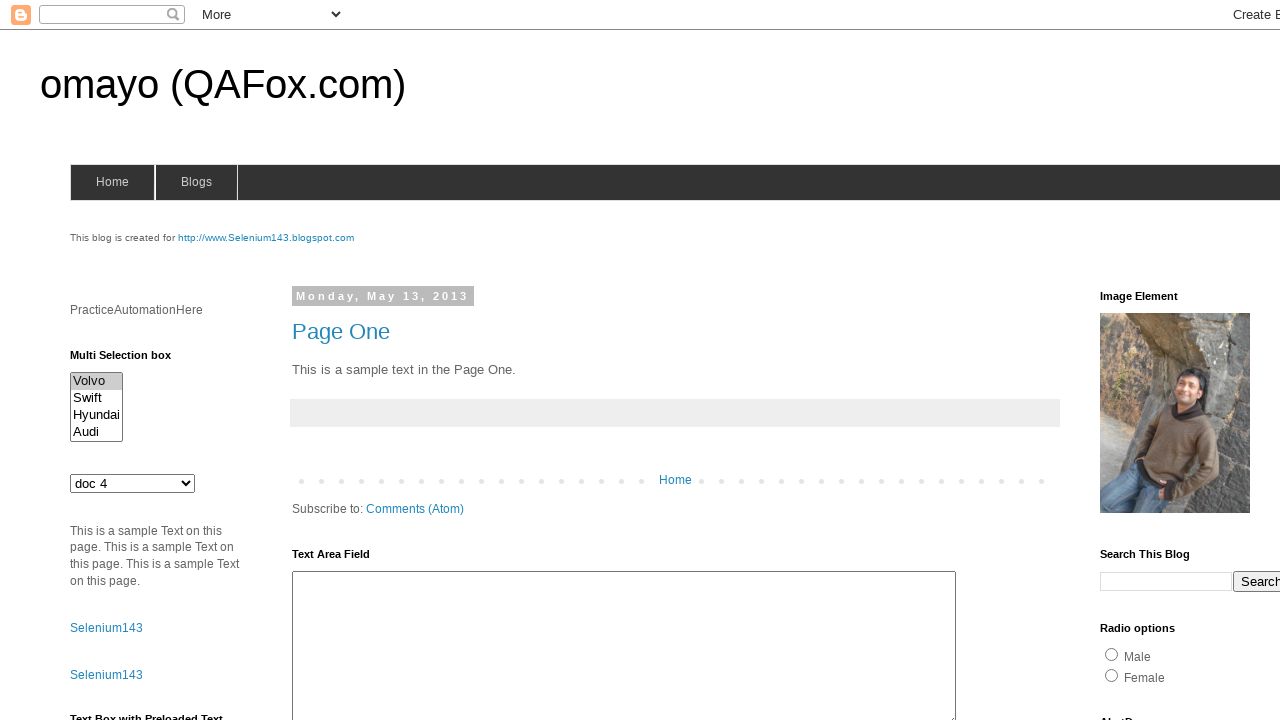

Selected option with value 'Hyundaix' in multi-select dropdown on select#multiselect1
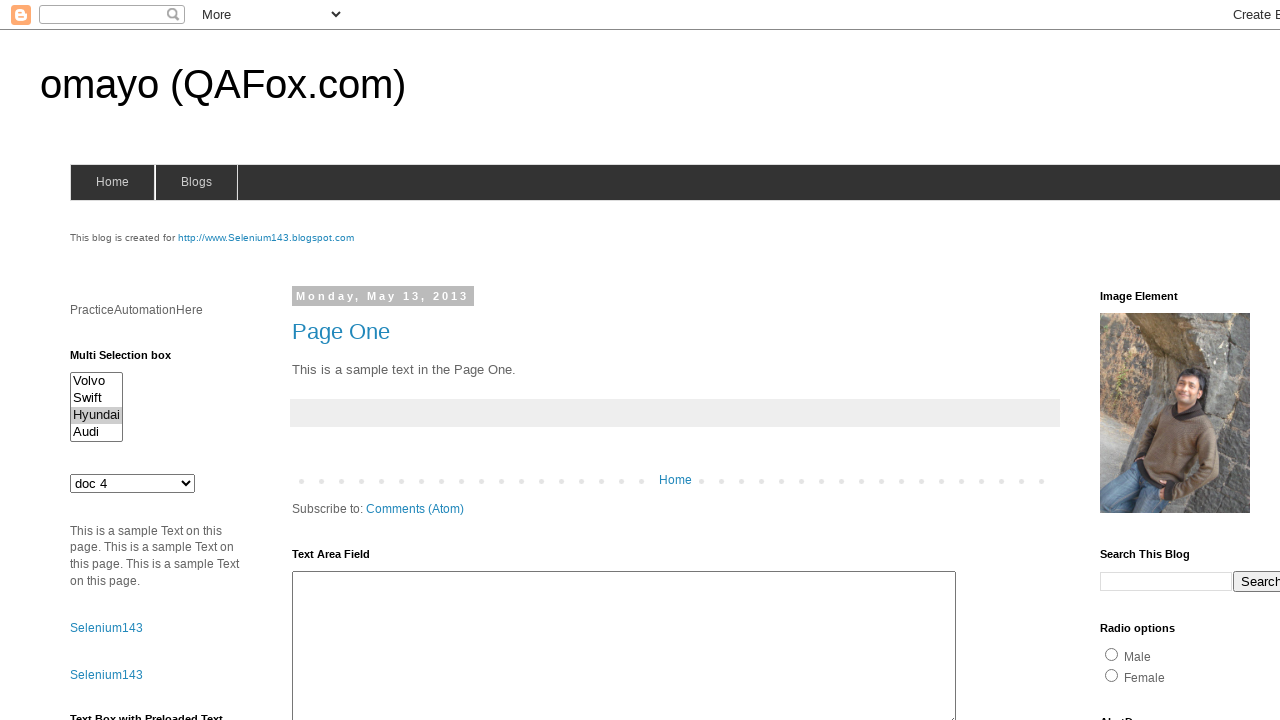

Selected option with label 'Audi' in multi-select dropdown on select#multiselect1
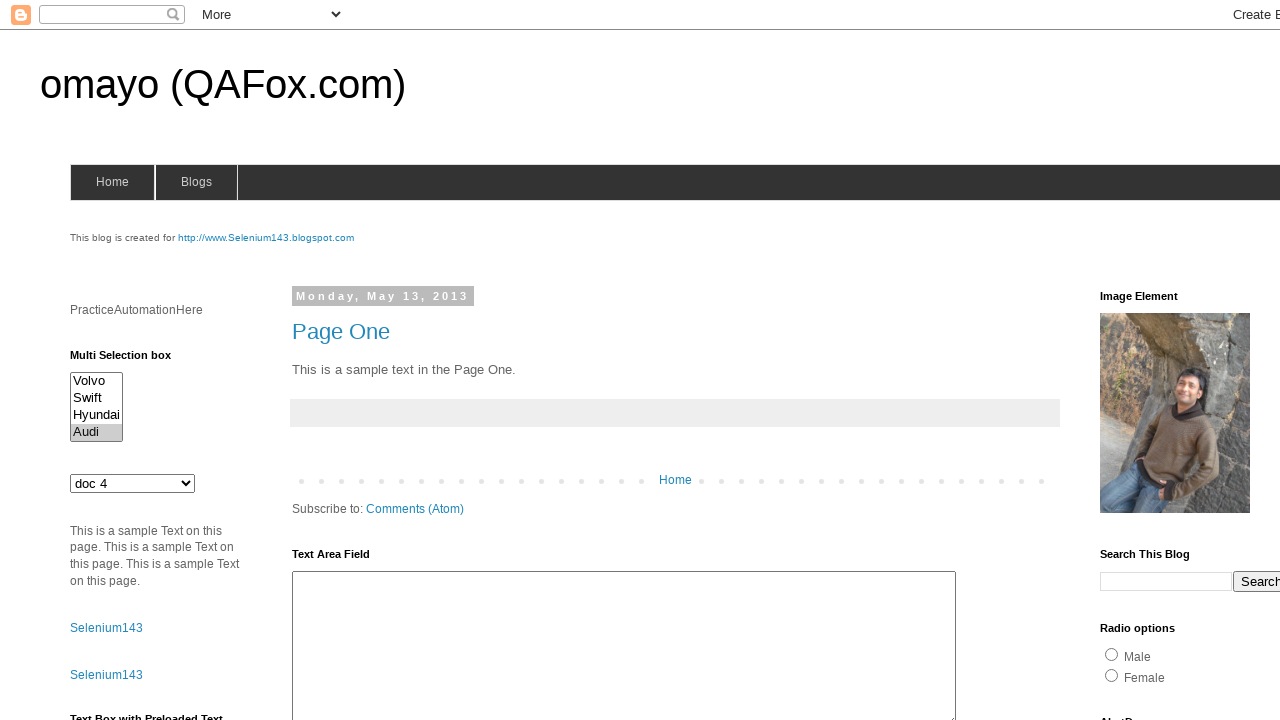

Retrieved all checked options from multi-select dropdown
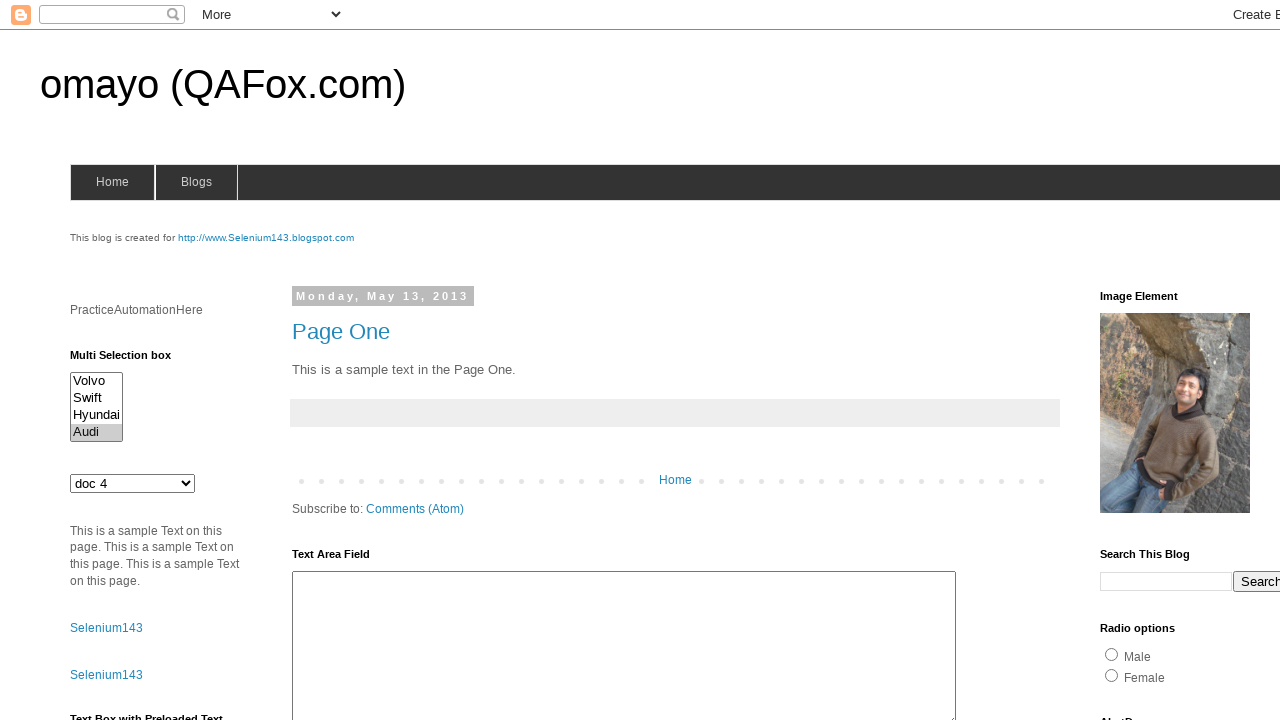

Printed all selected options from multi-select dropdown
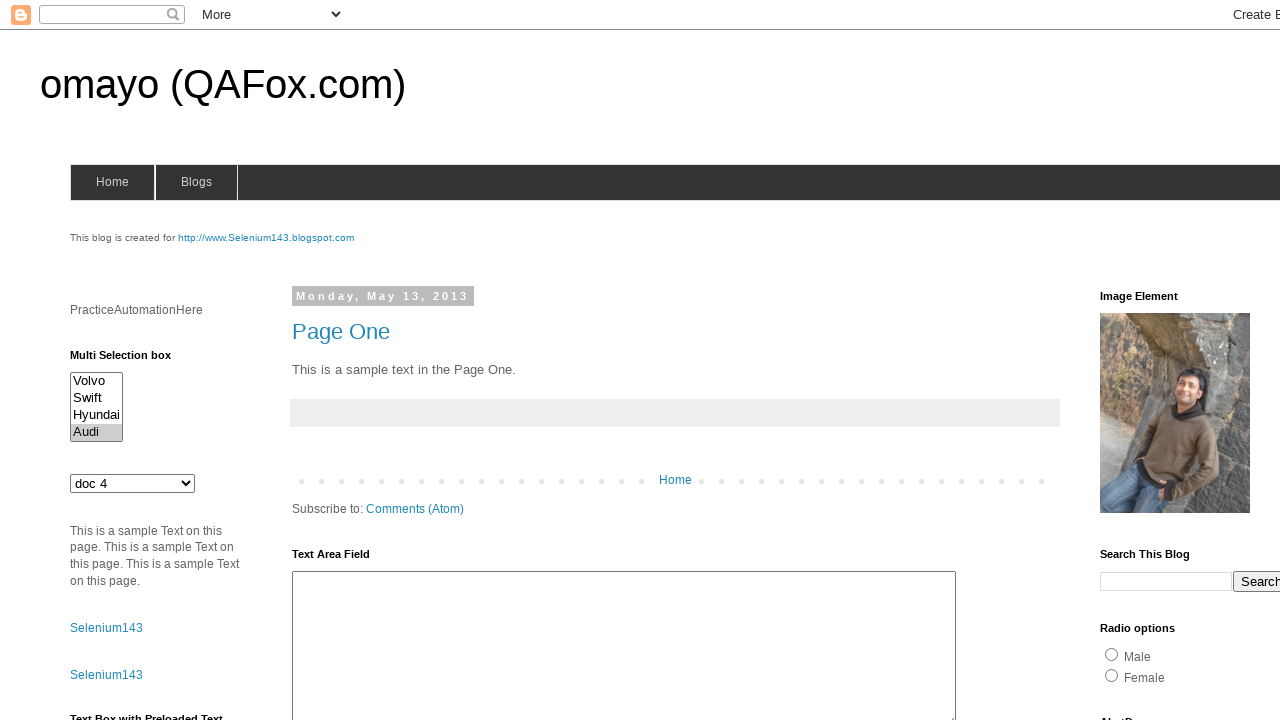

Retrieved all available options from multi-select dropdown
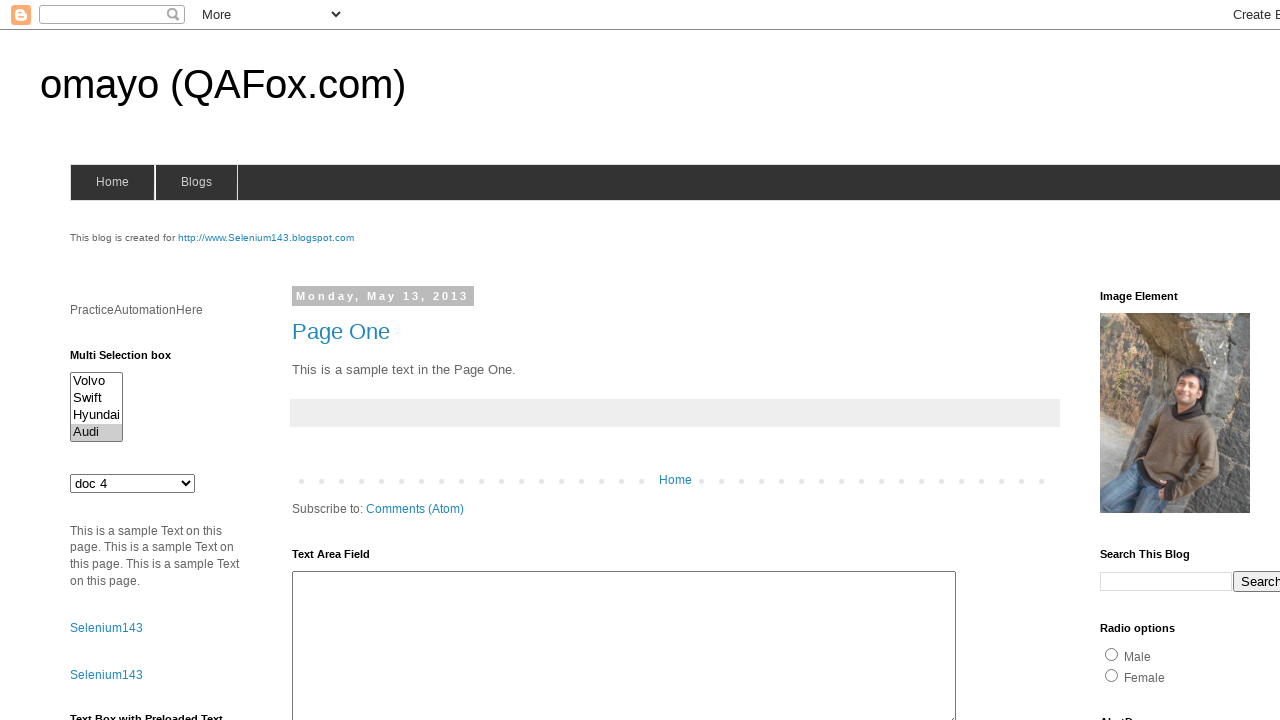

Printed all available options from multi-select dropdown
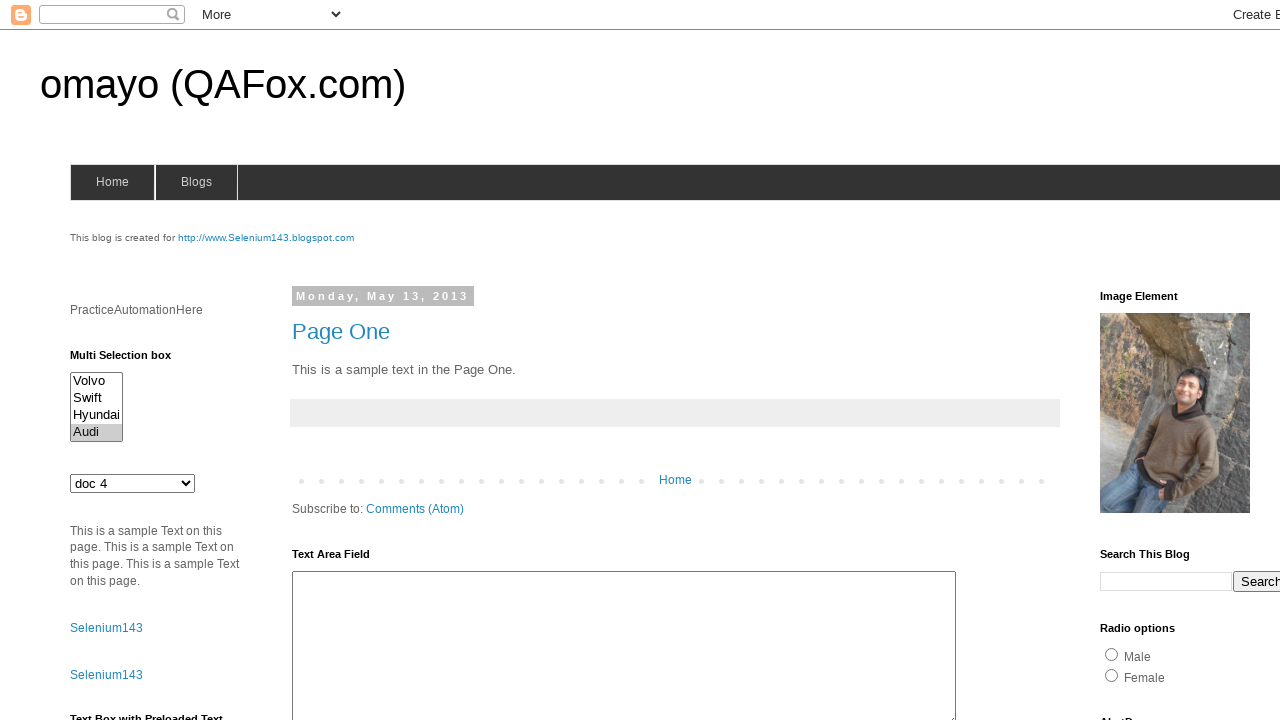

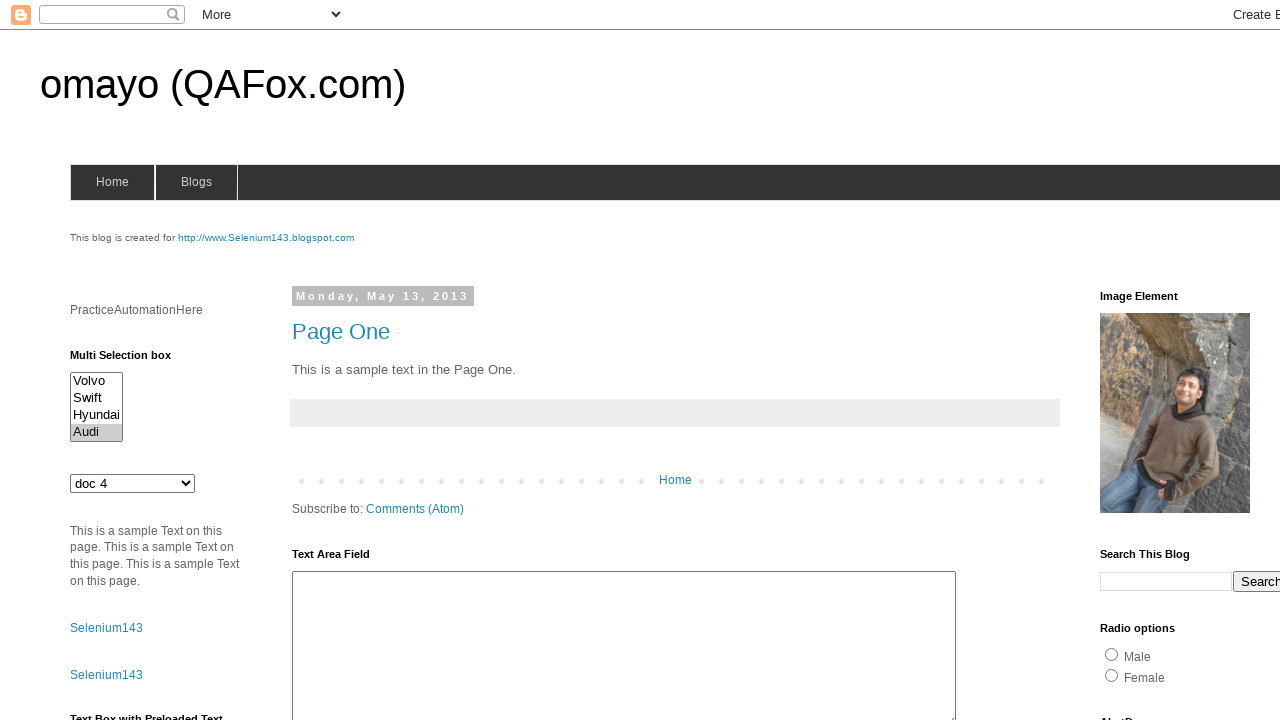